Tests user registration functionality by navigating to the register page, filling in registration data, and verifying successful registration

Starting URL: https://parabank.parasoft.com/parabank/index.htm

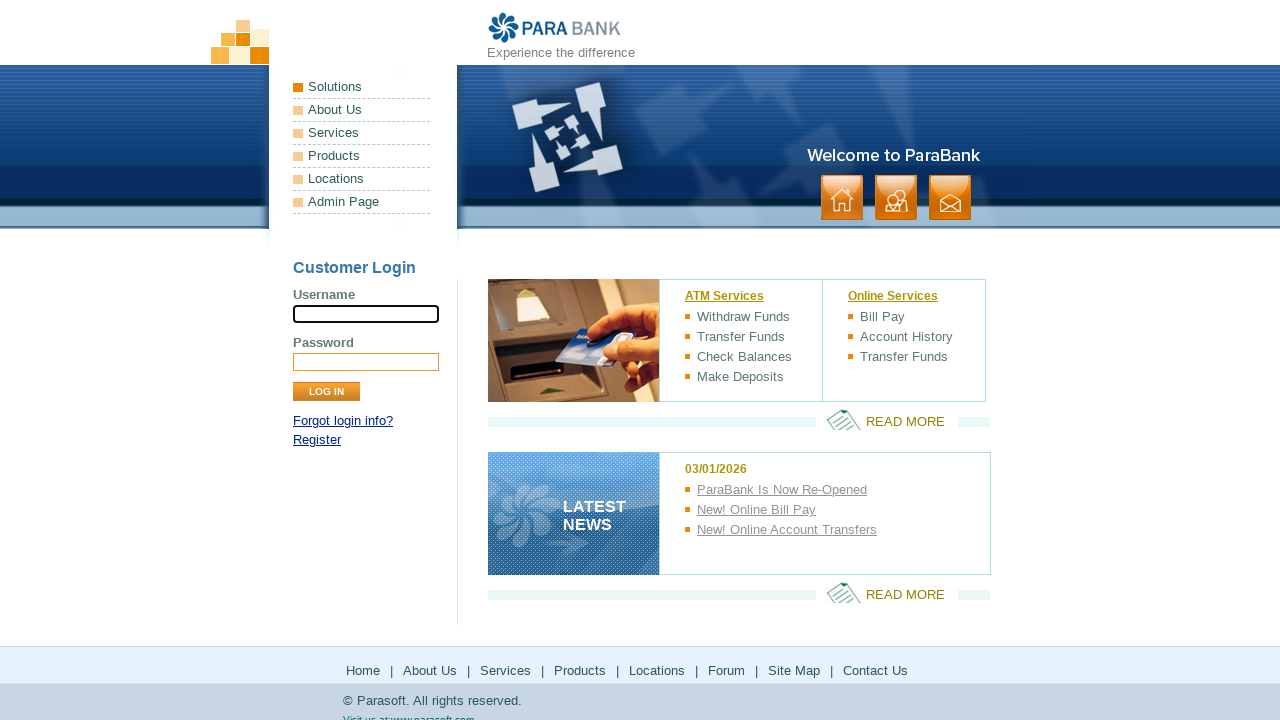

Clicked Register link to navigate to registration page at (317, 440) on a[href*='register']
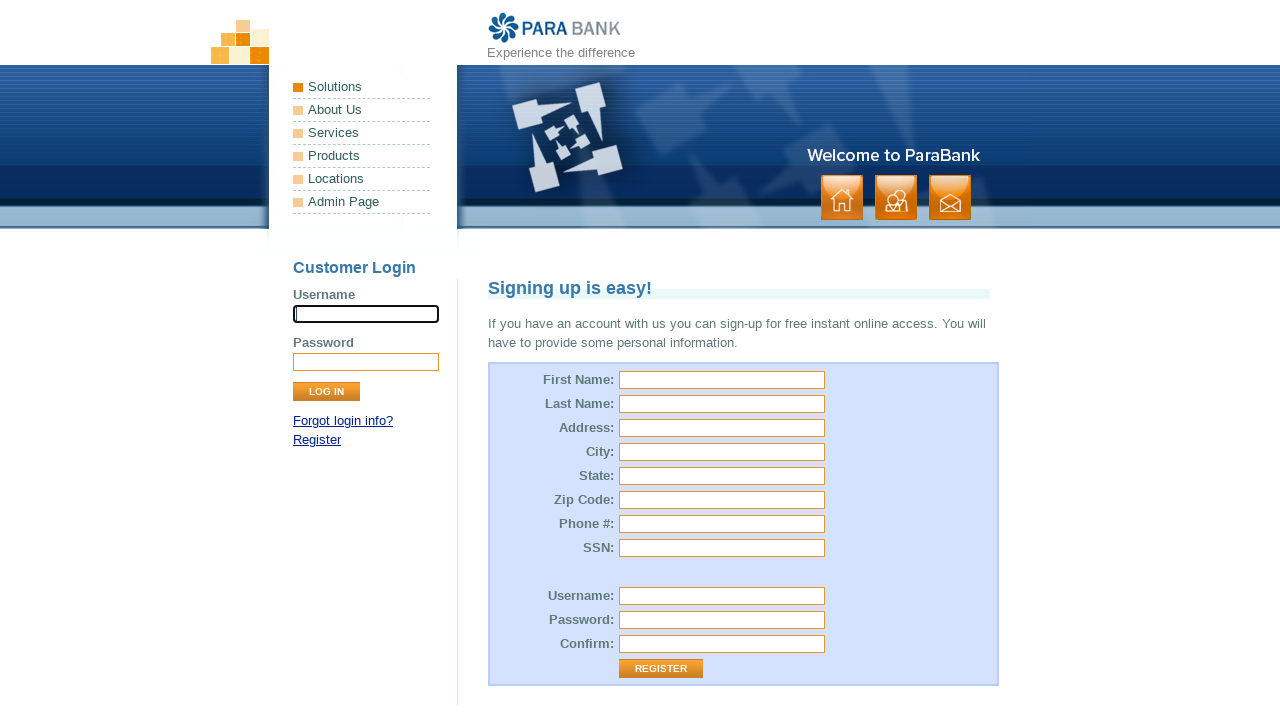

Registration form loaded and first name field is visible
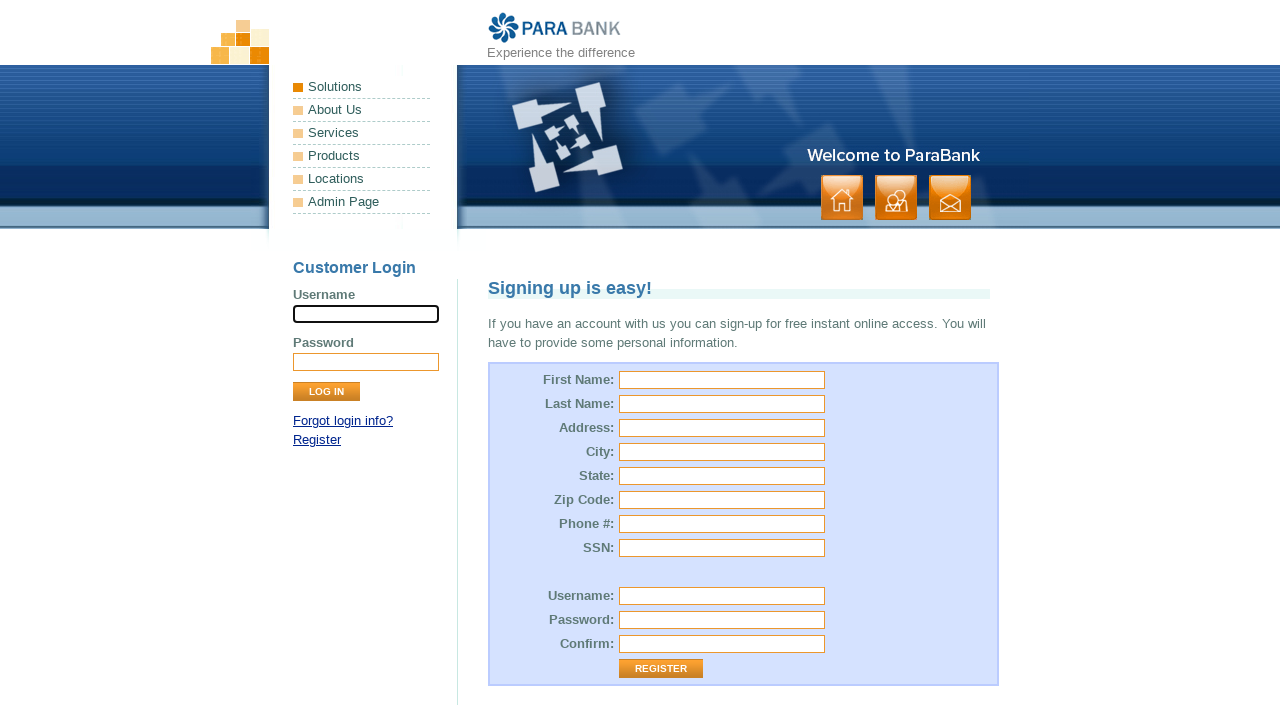

Filled first name field with 'John' on input[name='customer.firstName']
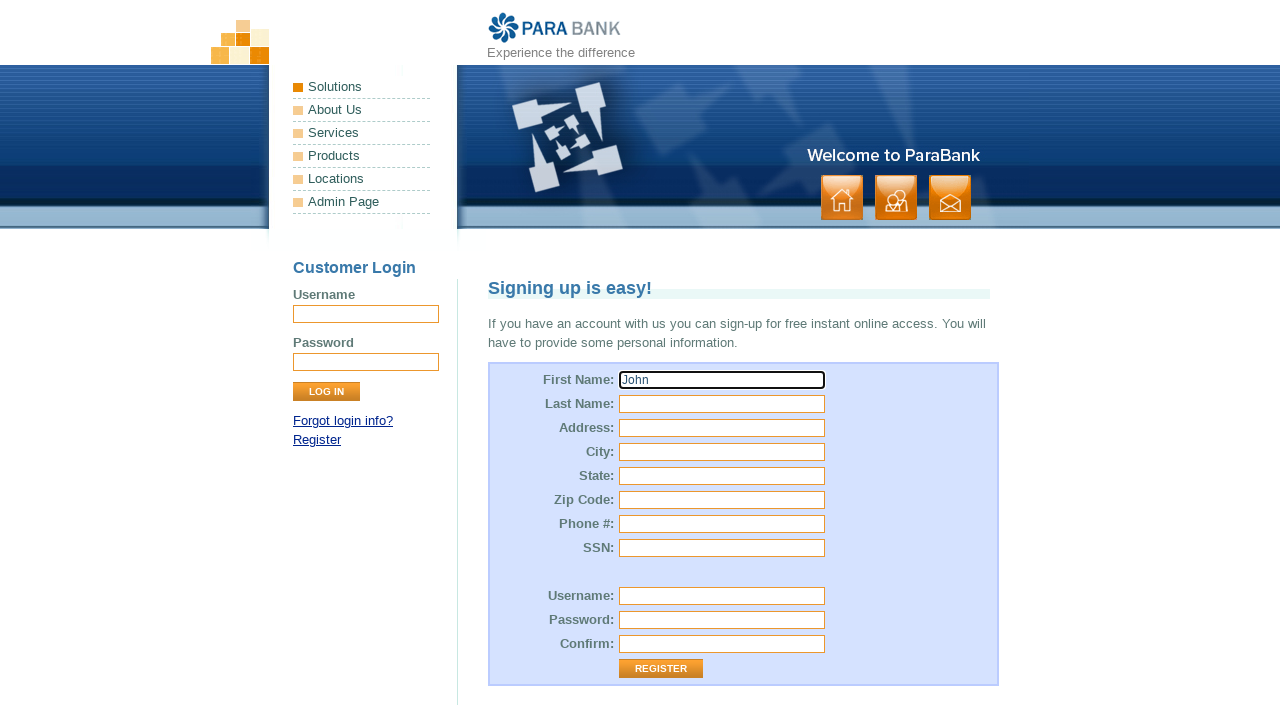

Filled last name field with 'TestUser' on input[name='customer.lastName']
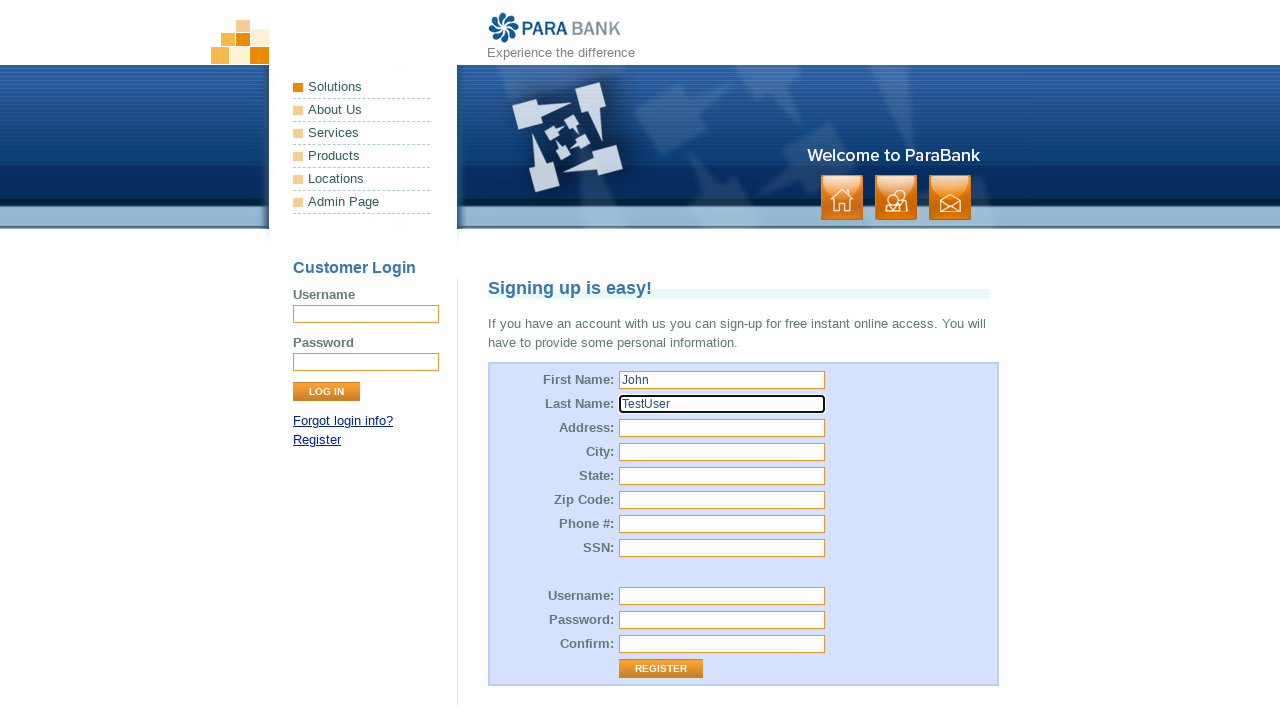

Filled street address field with '123 Main Street' on input[name='customer.address.street']
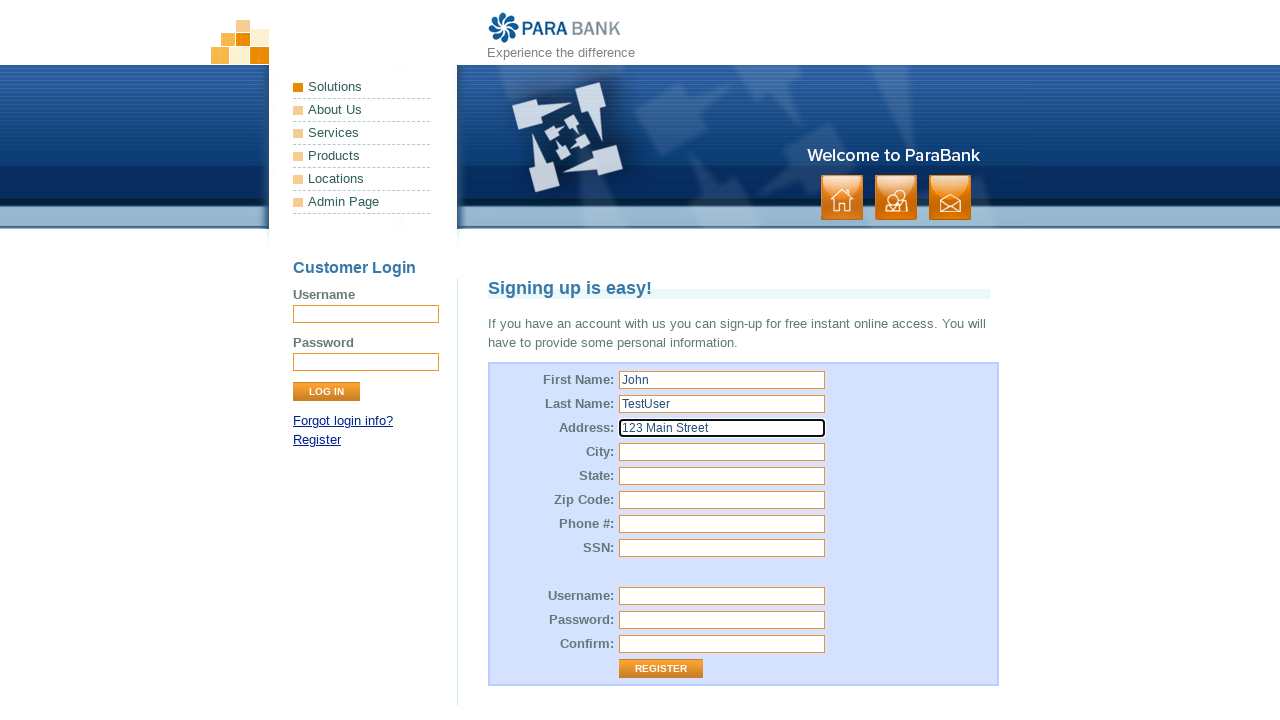

Filled city field with 'New York' on input[name='customer.address.city']
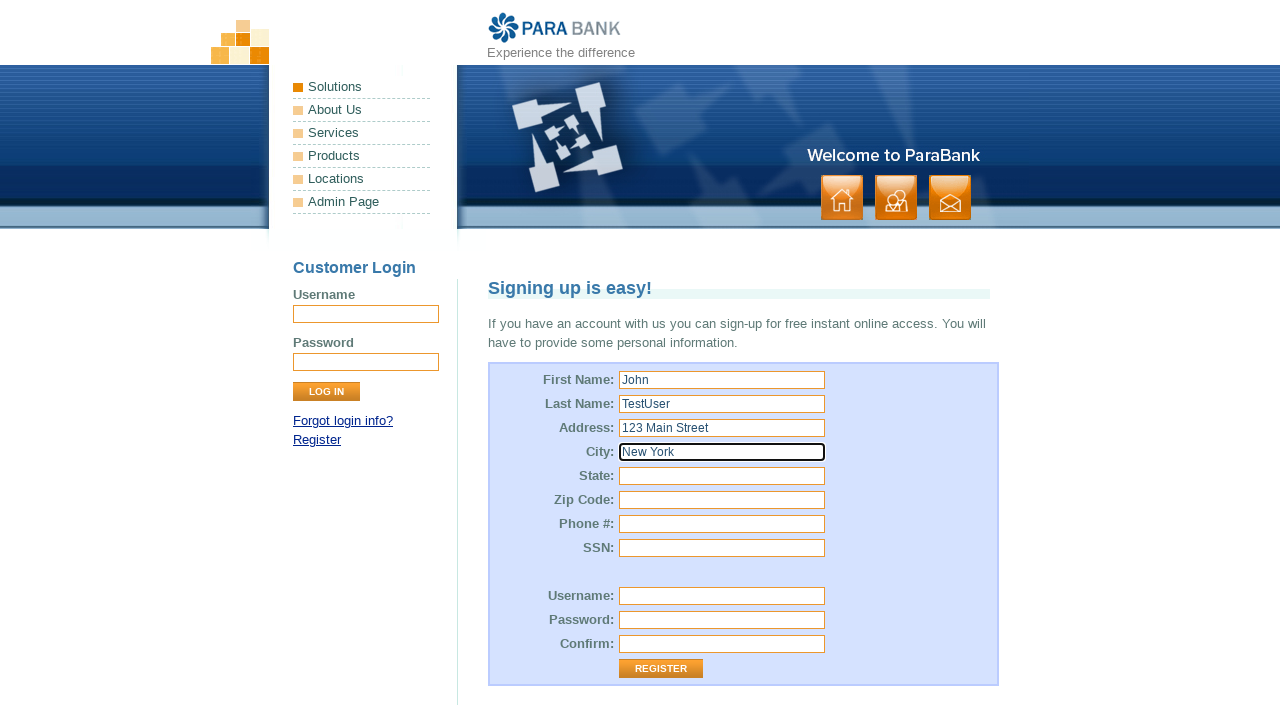

Filled state field with 'NY' on input[name='customer.address.state']
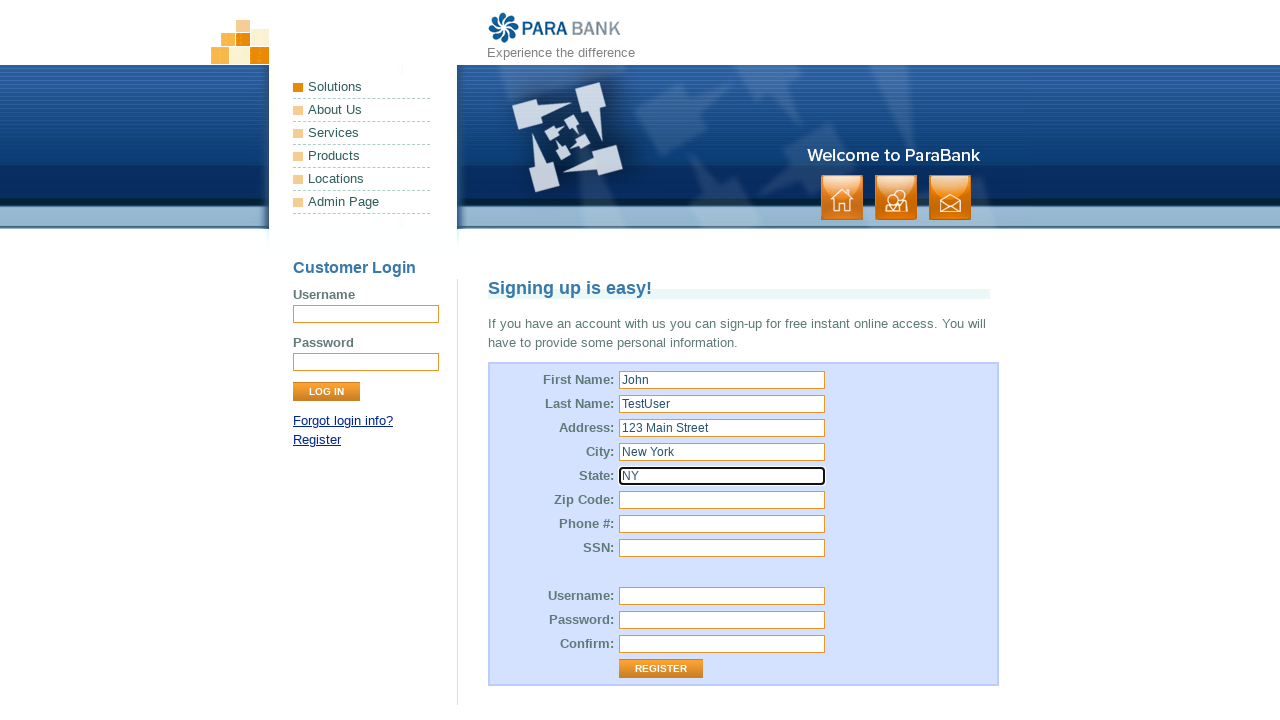

Filled zip code field with '10001' on input[name='customer.address.zipCode']
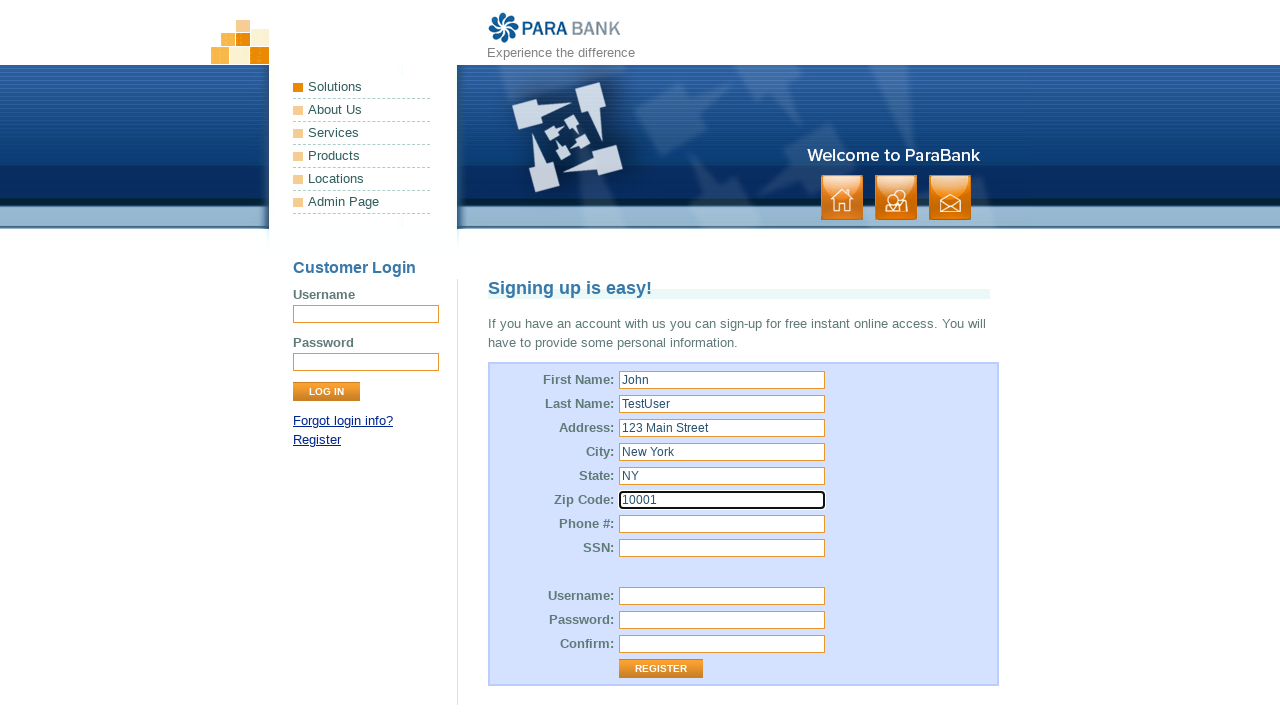

Filled phone number field with '5551234567' on input[name='customer.phoneNumber']
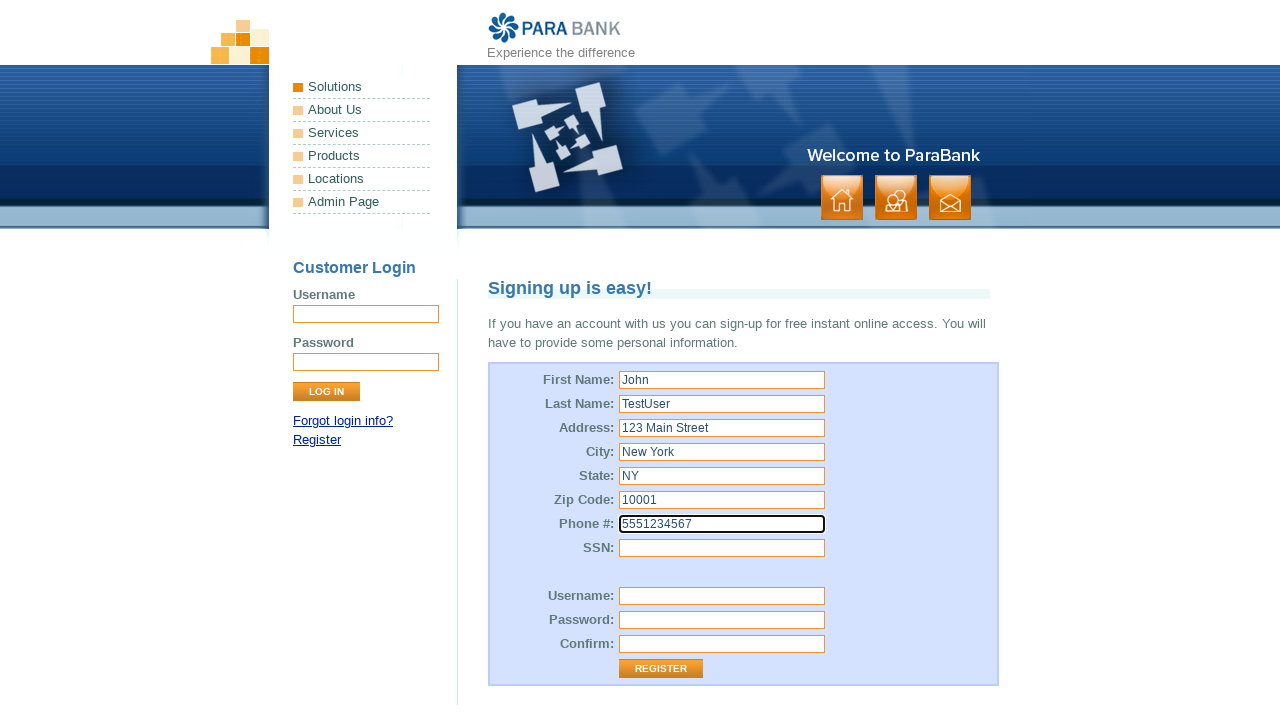

Filled SSN field with '123456789' on input[name='customer.ssn']
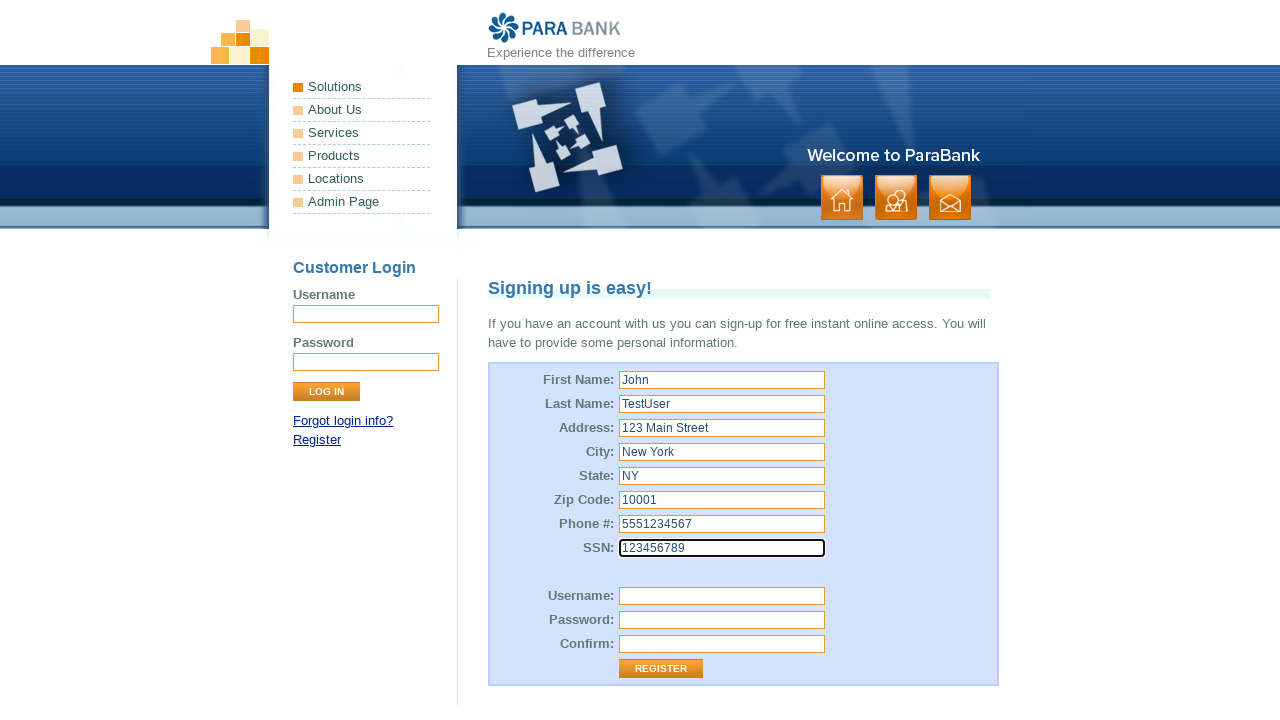

Filled username field with 'johntestuser2024' on input[name='customer.username']
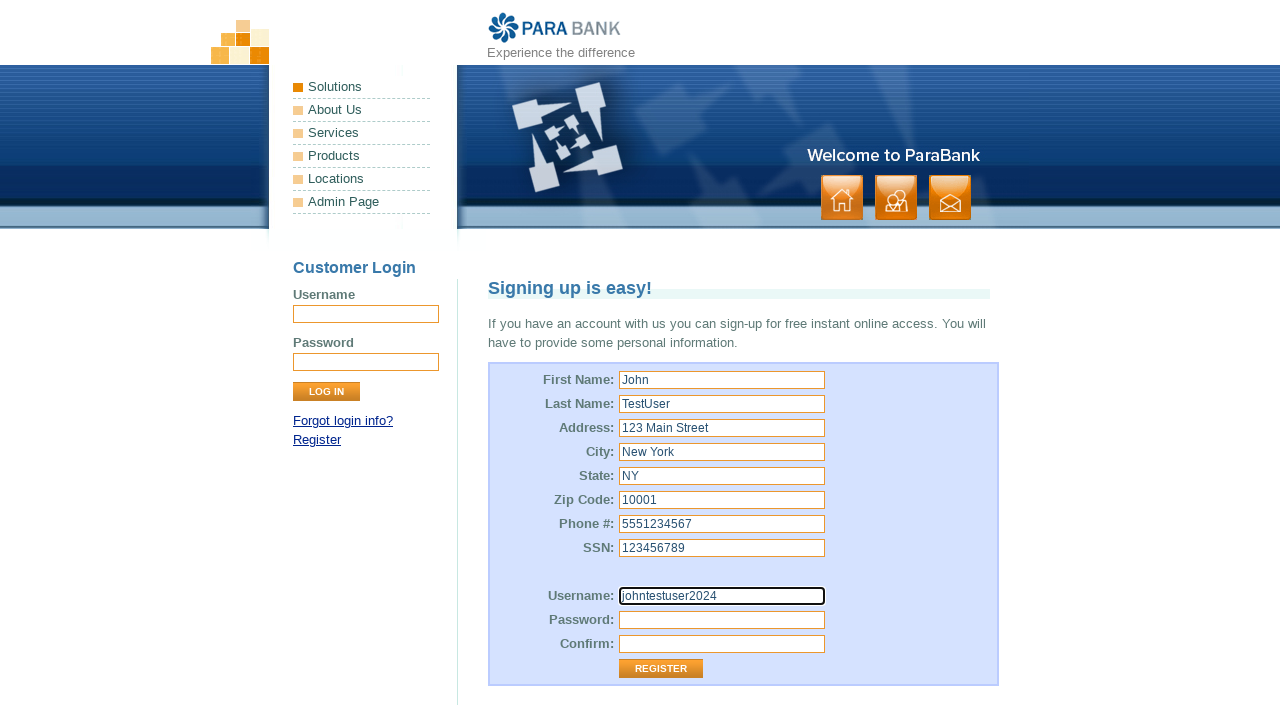

Filled password field with 'TestPass123!' on input[name='customer.password']
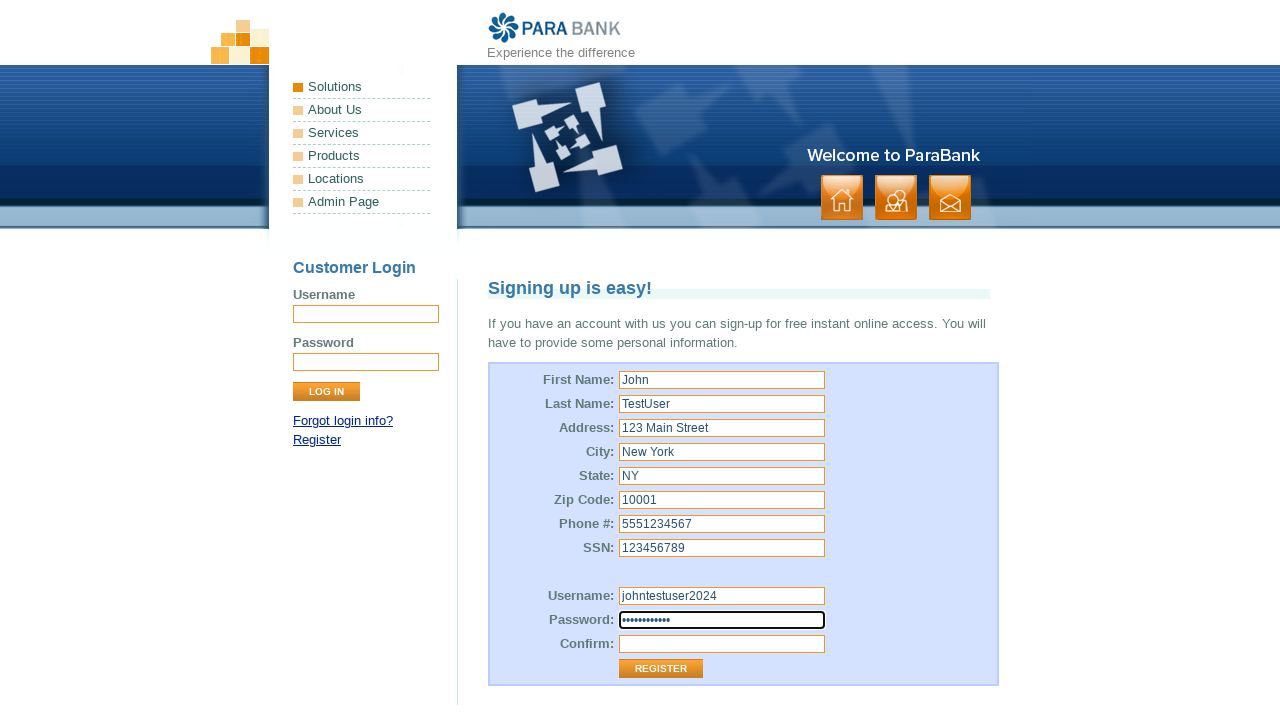

Filled repeated password field with 'TestPass123!' on input[name='repeatedPassword']
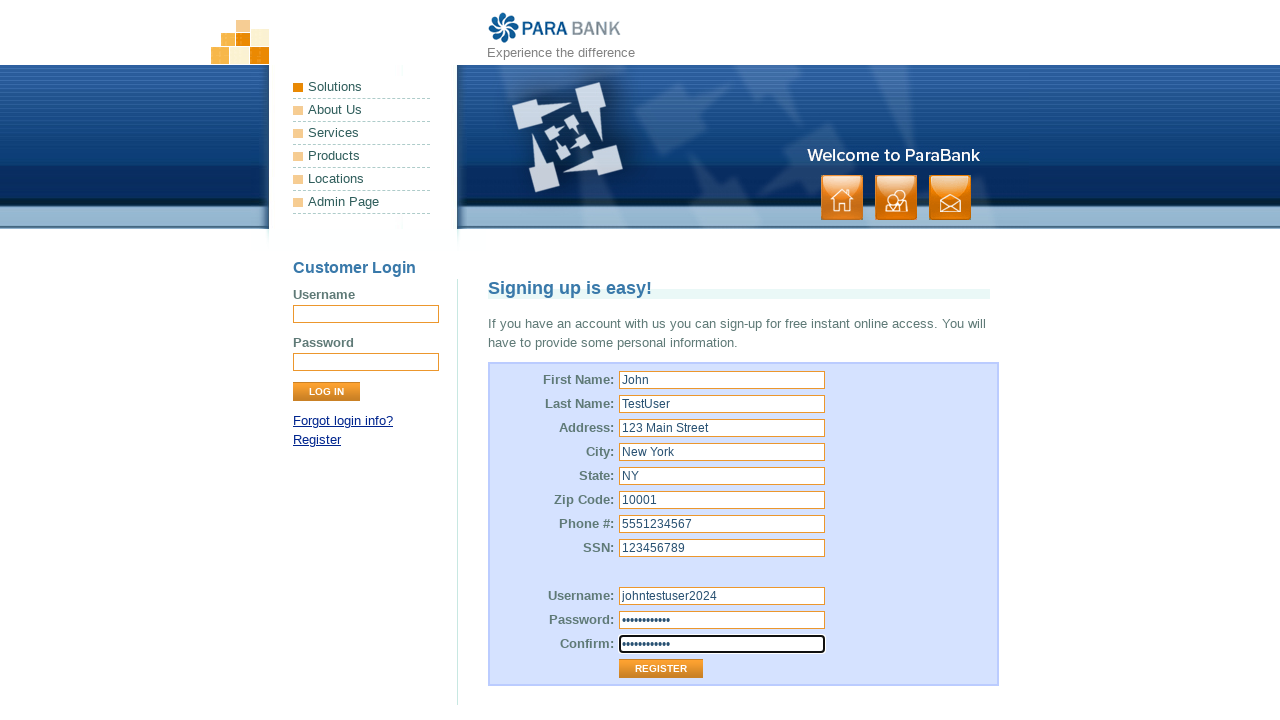

Clicked Register button to submit registration form at (661, 669) on input[value='Register']
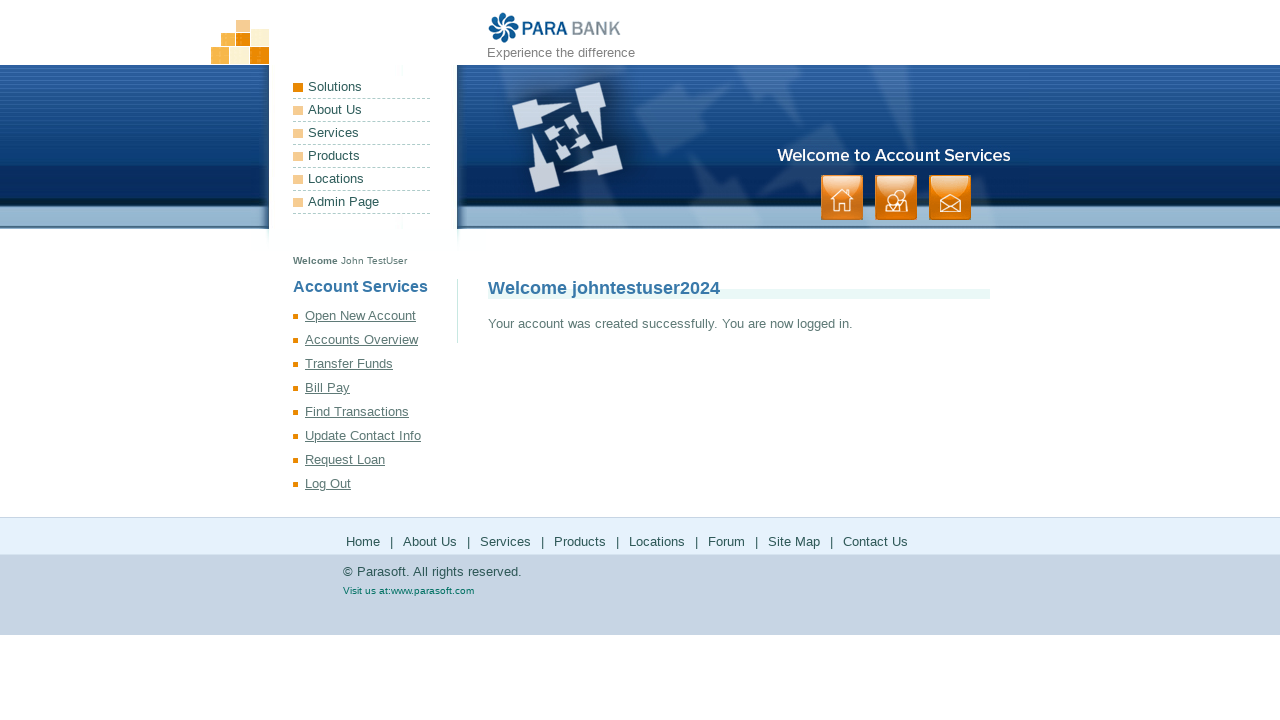

Verified successful registration - success message displayed
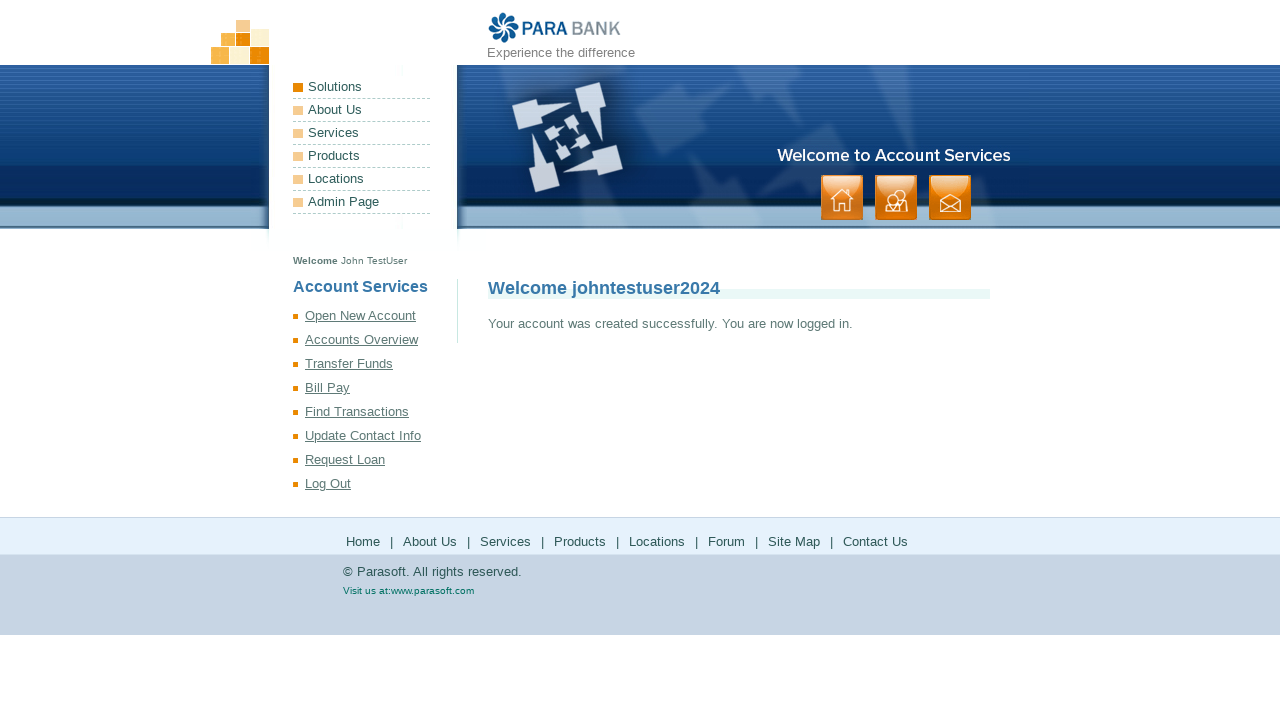

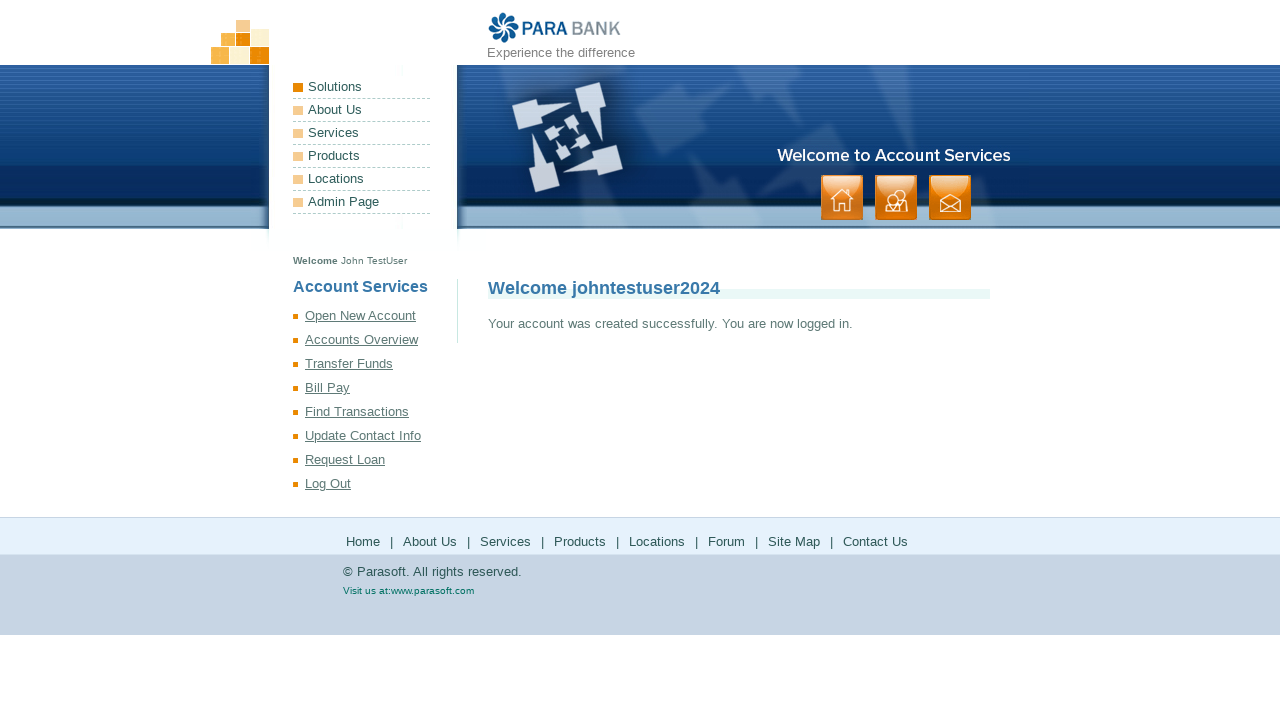